Adds multiple specific vegetables (Cucumber, Broccoli, Brinjal, Carrot, Beetroot) to shopping cart by finding them in the product list and clicking their add buttons

Starting URL: https://rahulshettyacademy.com/seleniumPractise/#/

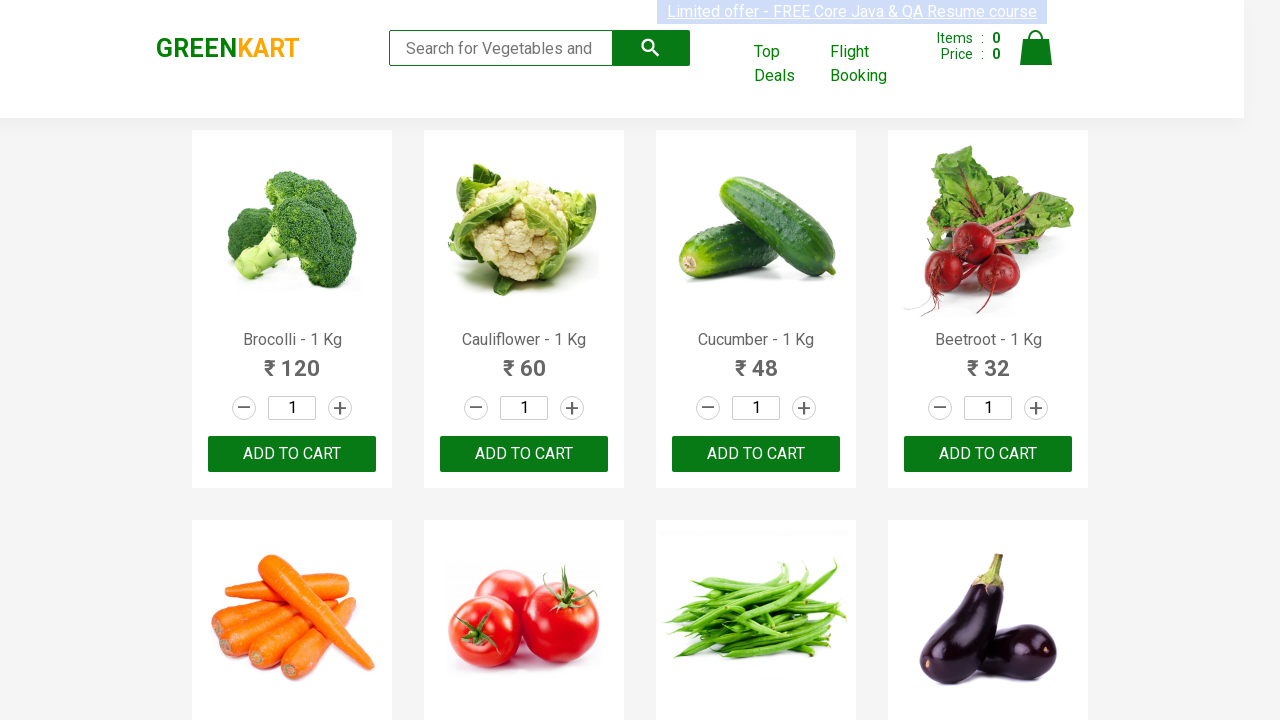

Defined list of vegetables to add to cart: Cucumber, Brocolli, Brinjal, Carrot, Beetroot
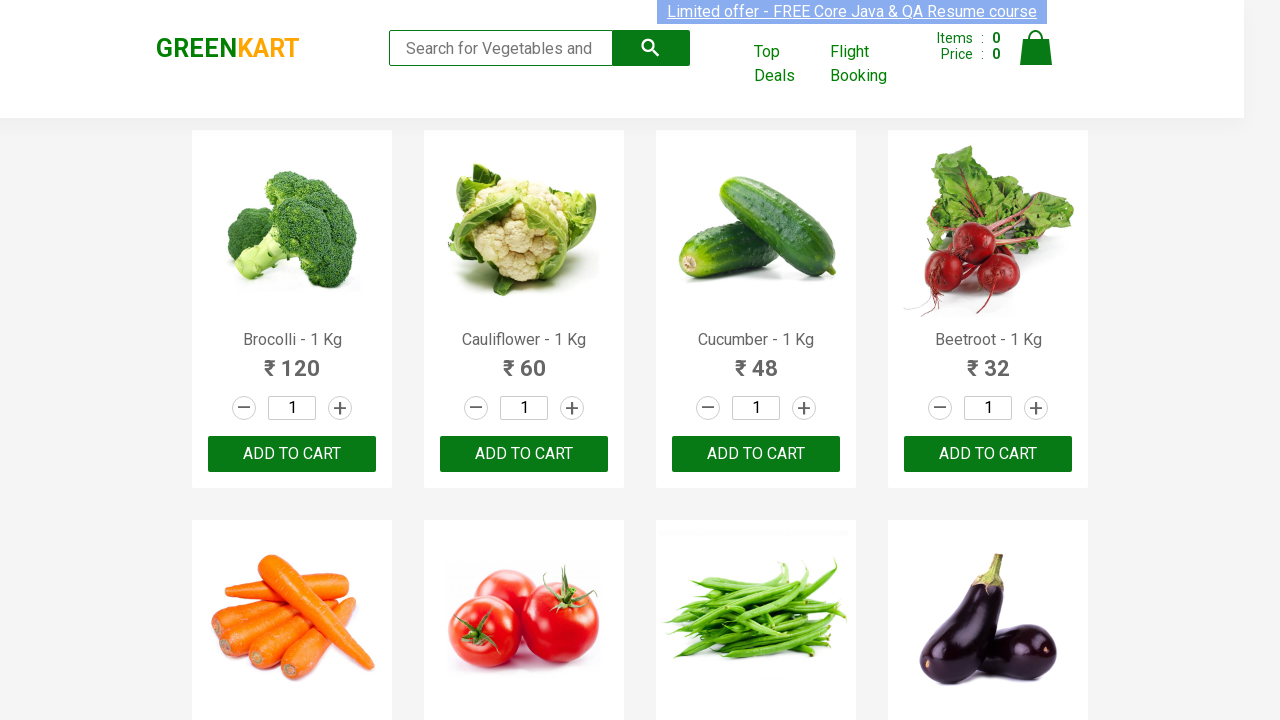

Located all product name elements on the page
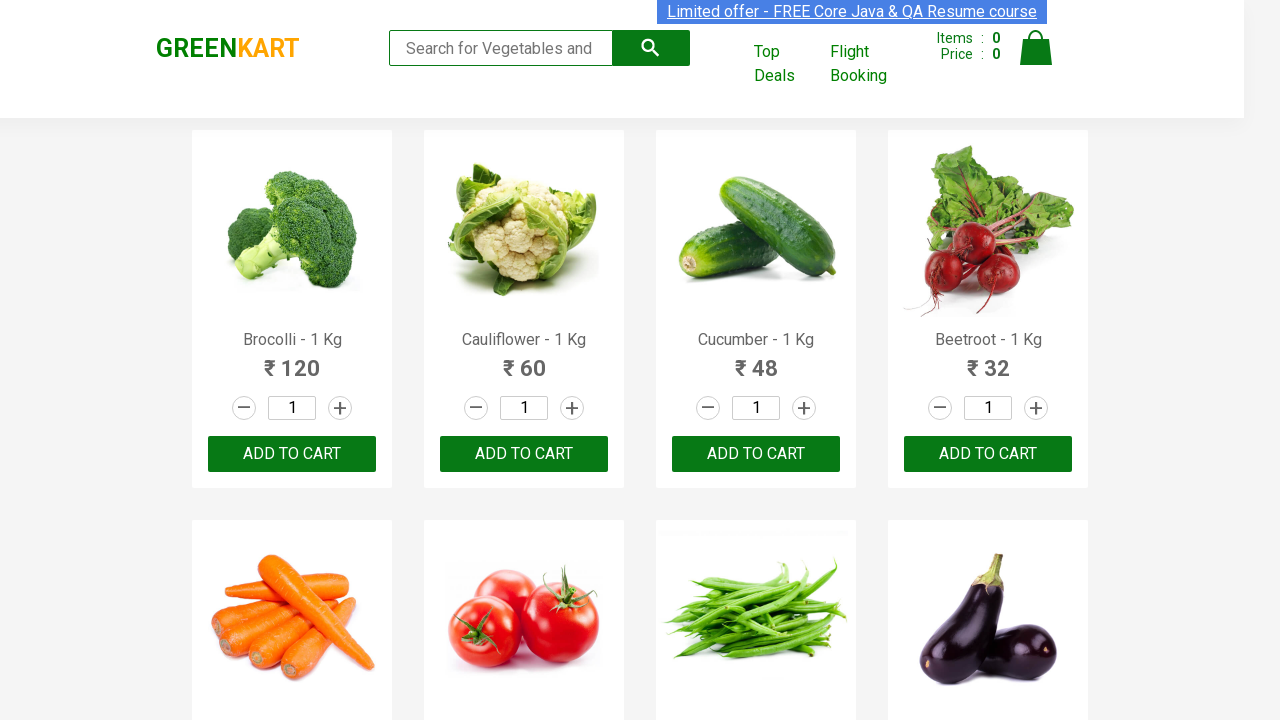

Located all add to cart buttons on the page
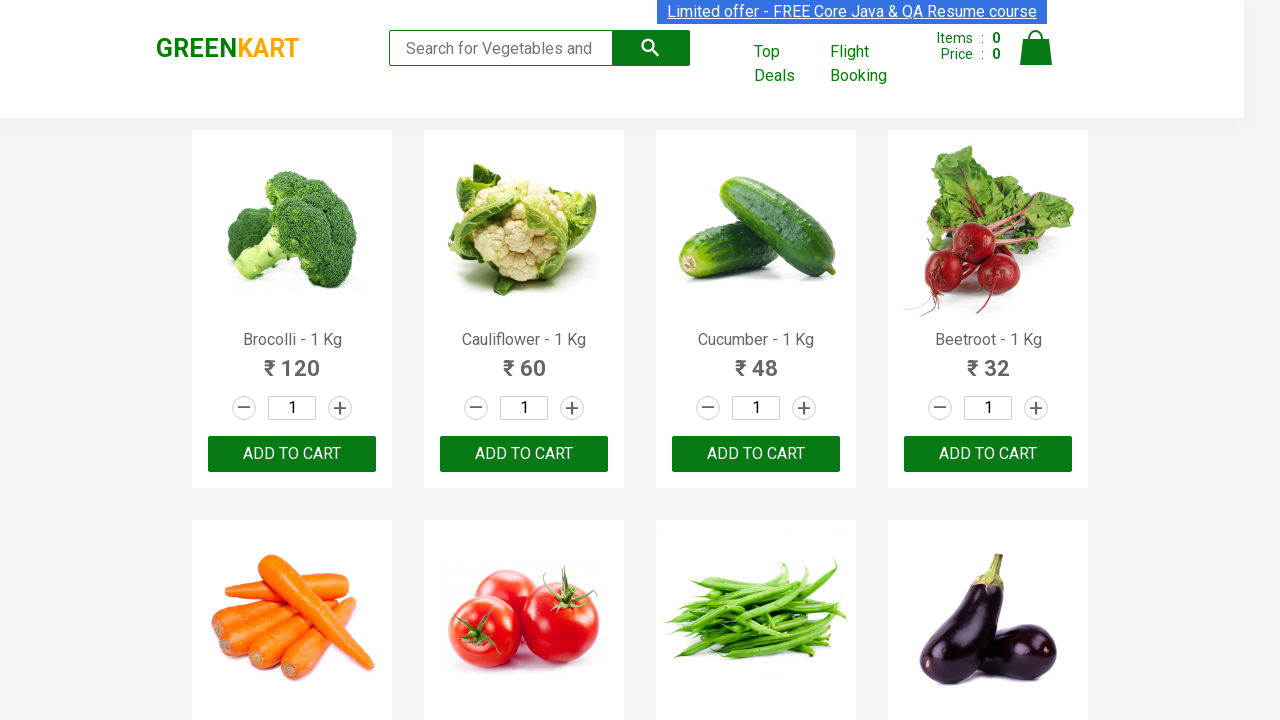

Clicked add to cart button for Brocolli at (292, 454) on div.product-action button >> nth=0
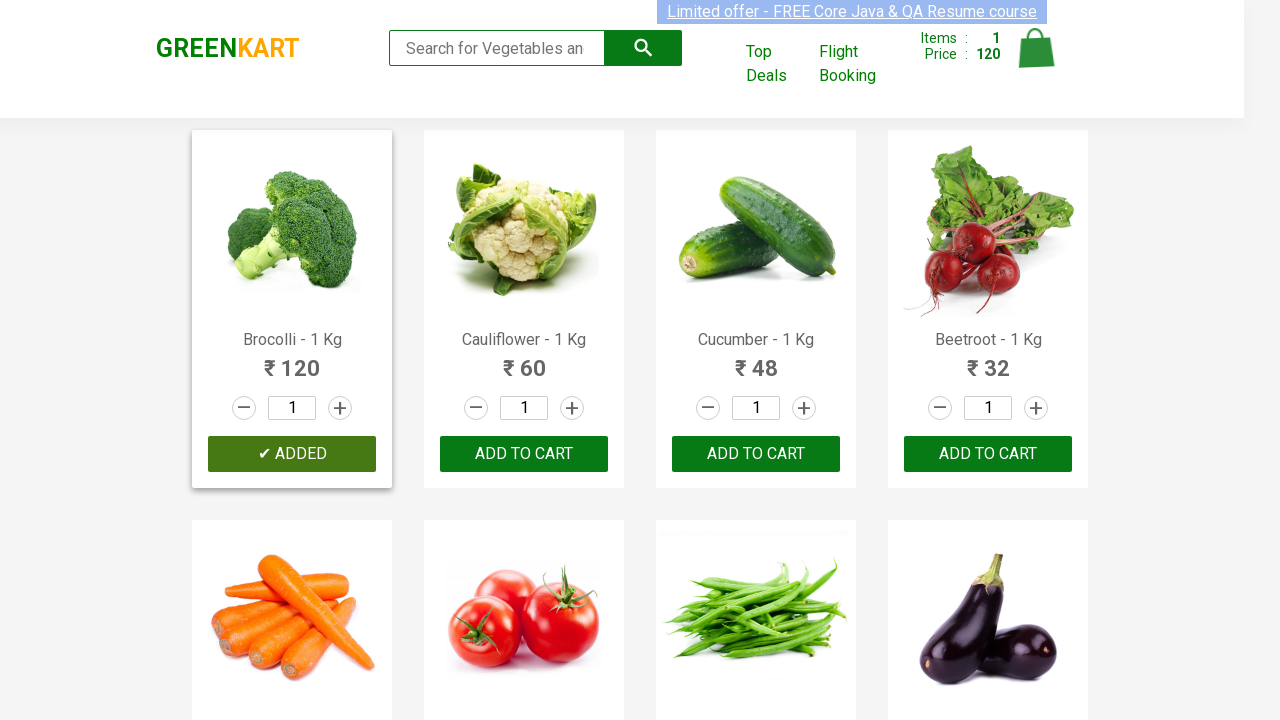

Clicked add to cart button for Cucumber at (756, 454) on div.product-action button >> nth=2
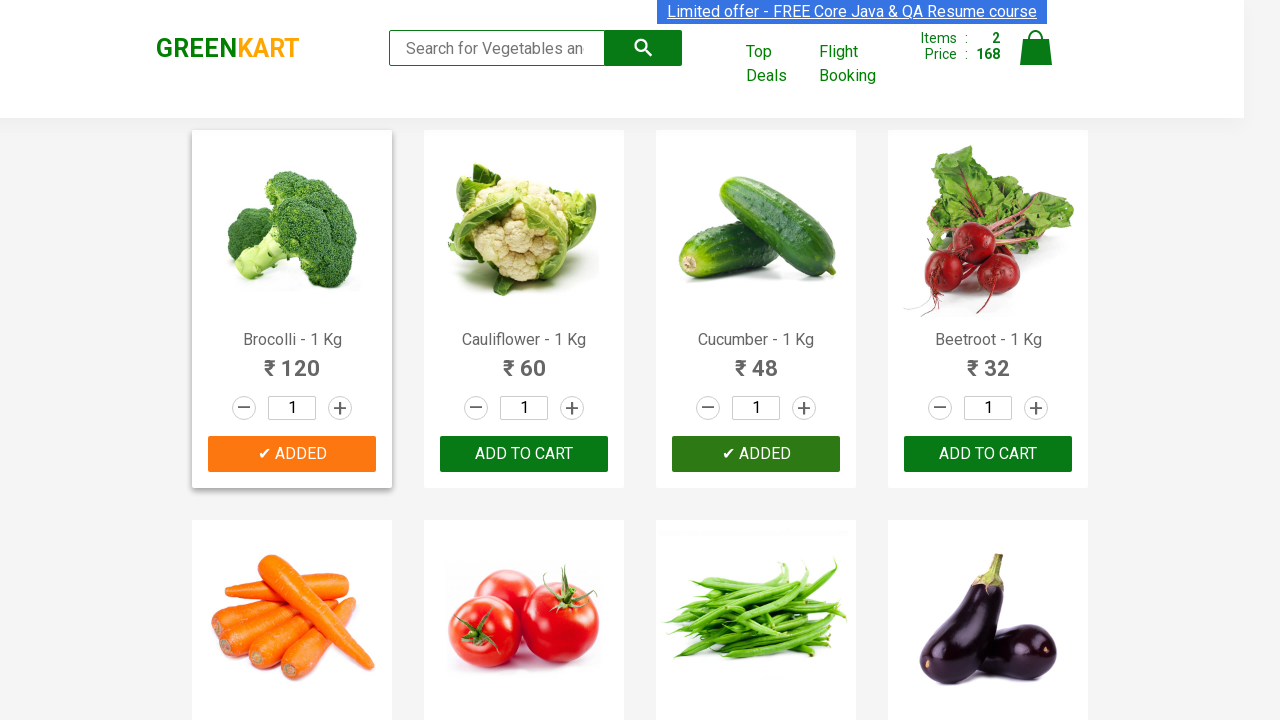

Clicked add to cart button for Beetroot at (988, 454) on div.product-action button >> nth=3
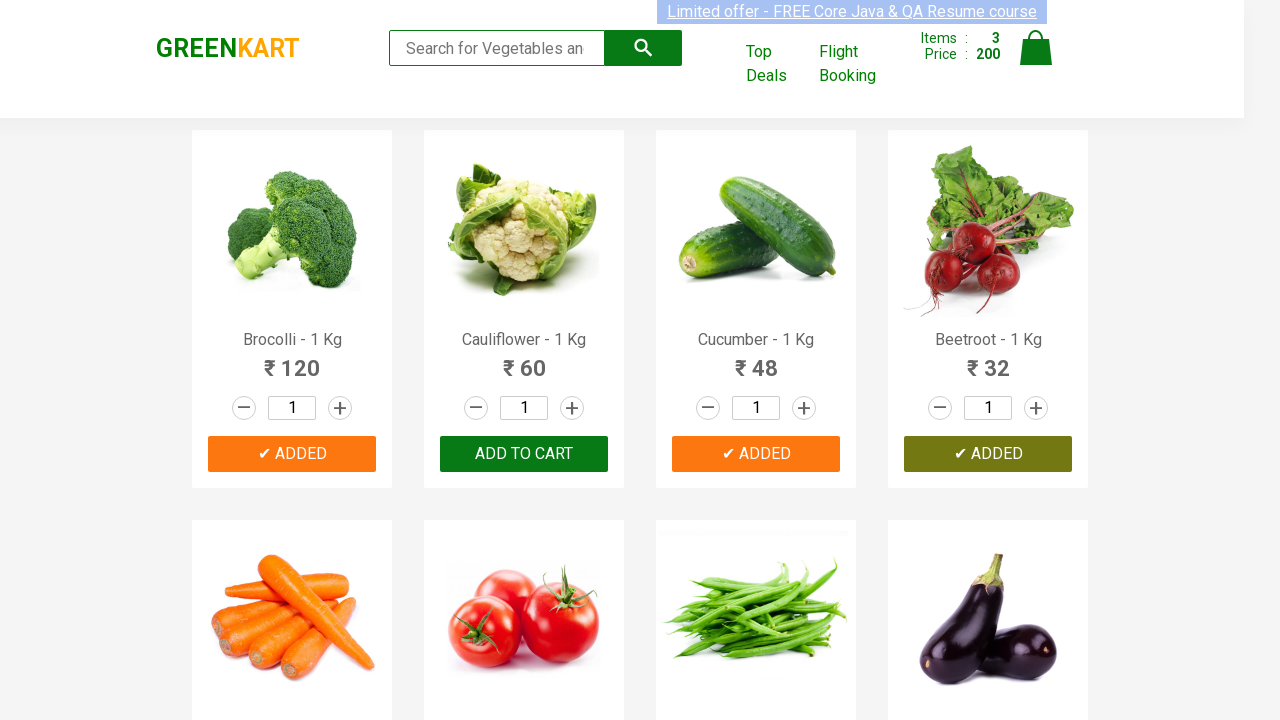

Clicked add to cart button for Carrot at (292, 360) on div.product-action button >> nth=4
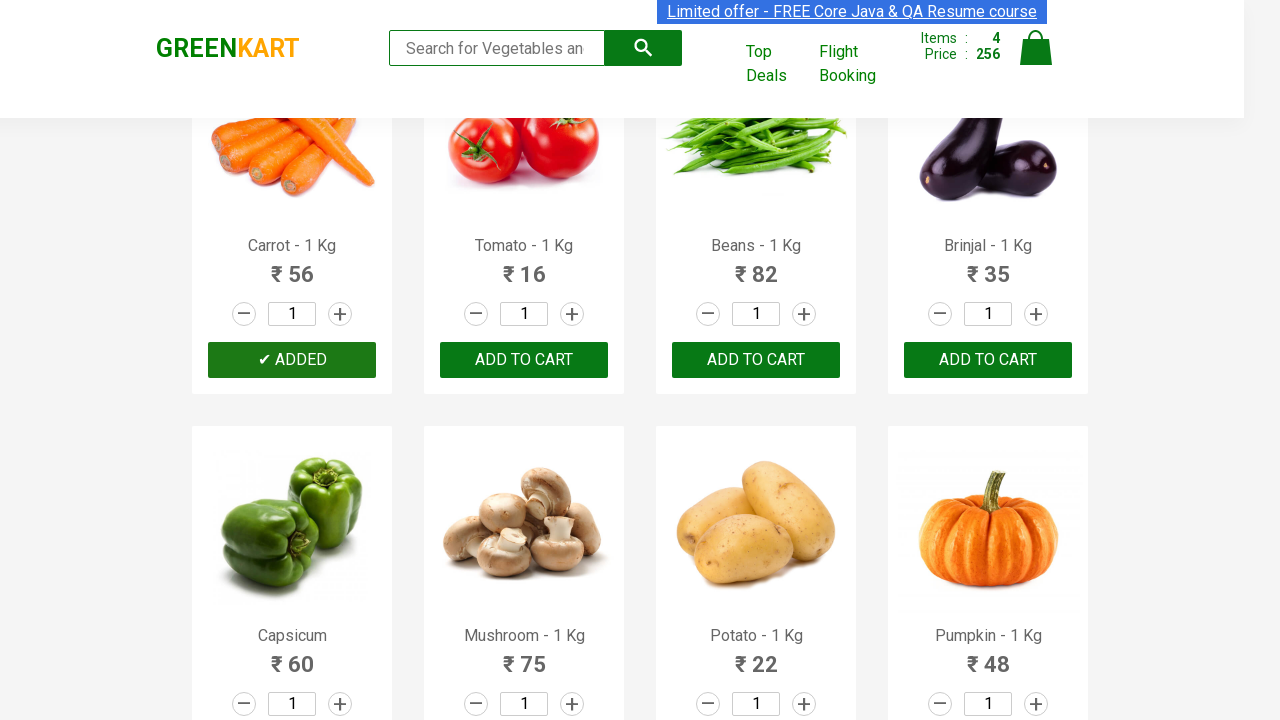

Clicked add to cart button for Brinjal at (988, 360) on div.product-action button >> nth=7
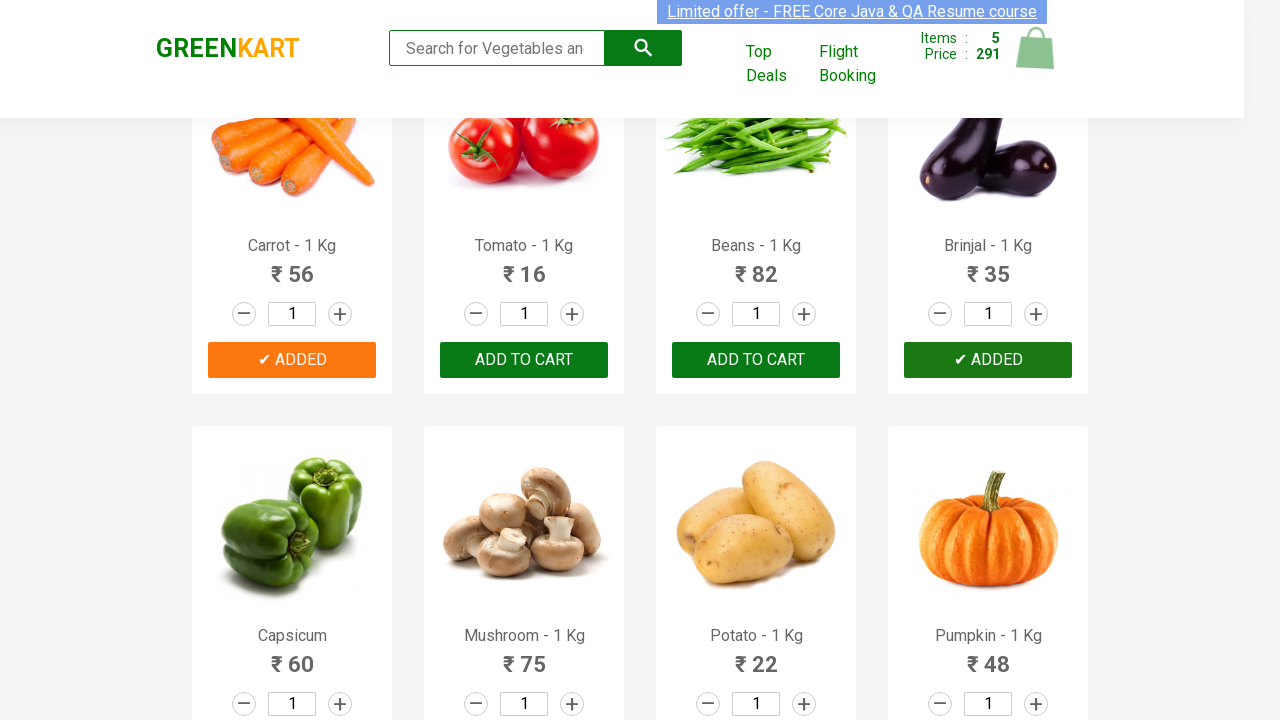

All 5 vegetables successfully added to cart
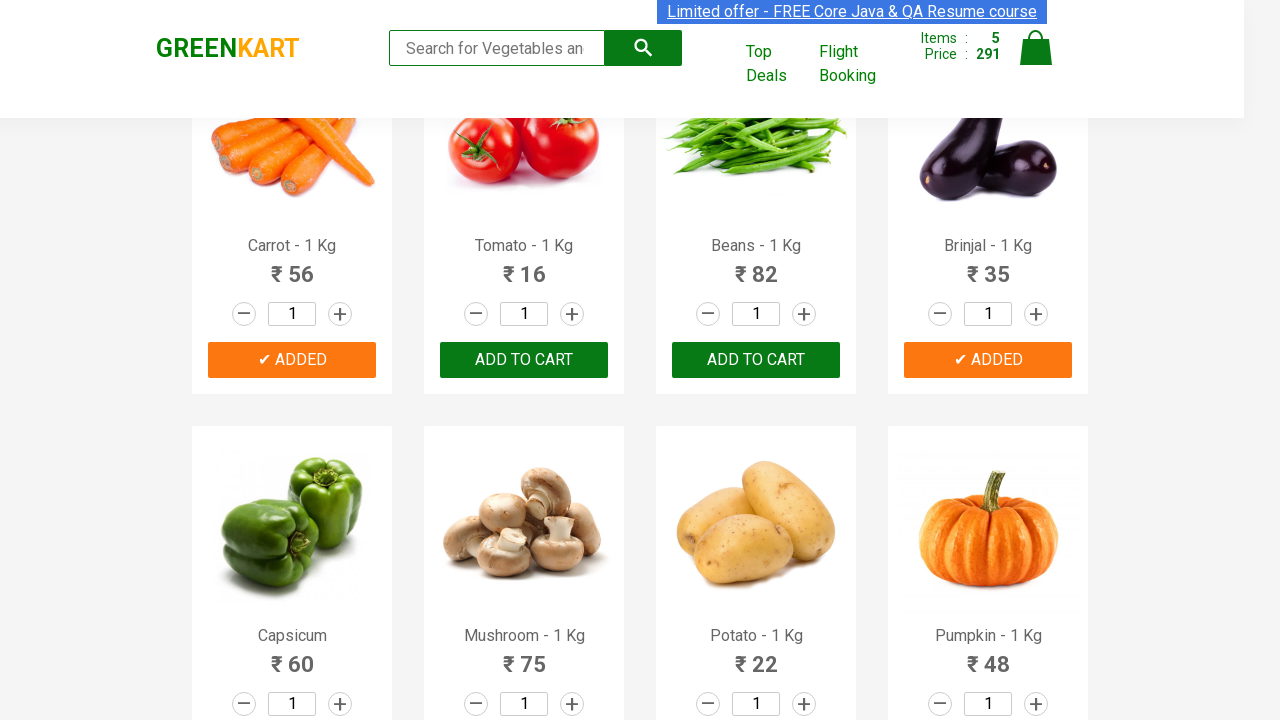

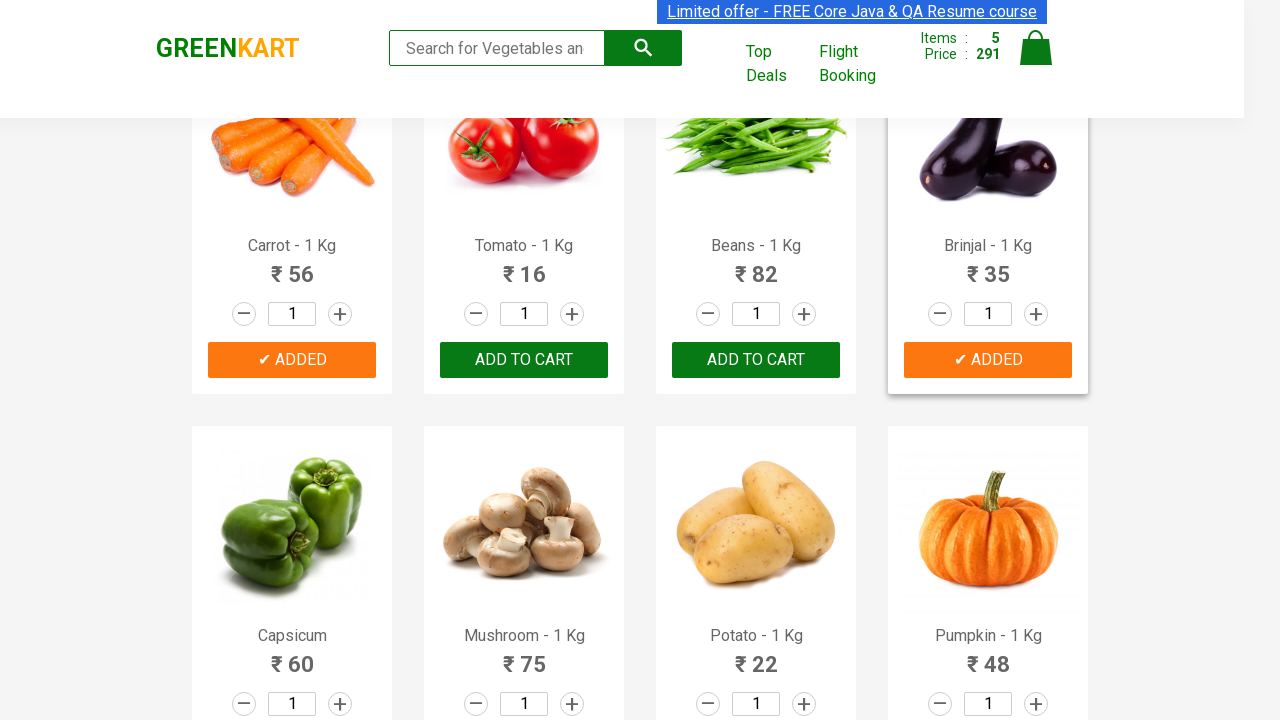